Tests unmarking todo items as complete by unchecking their checkboxes

Starting URL: https://demo.playwright.dev/todomvc

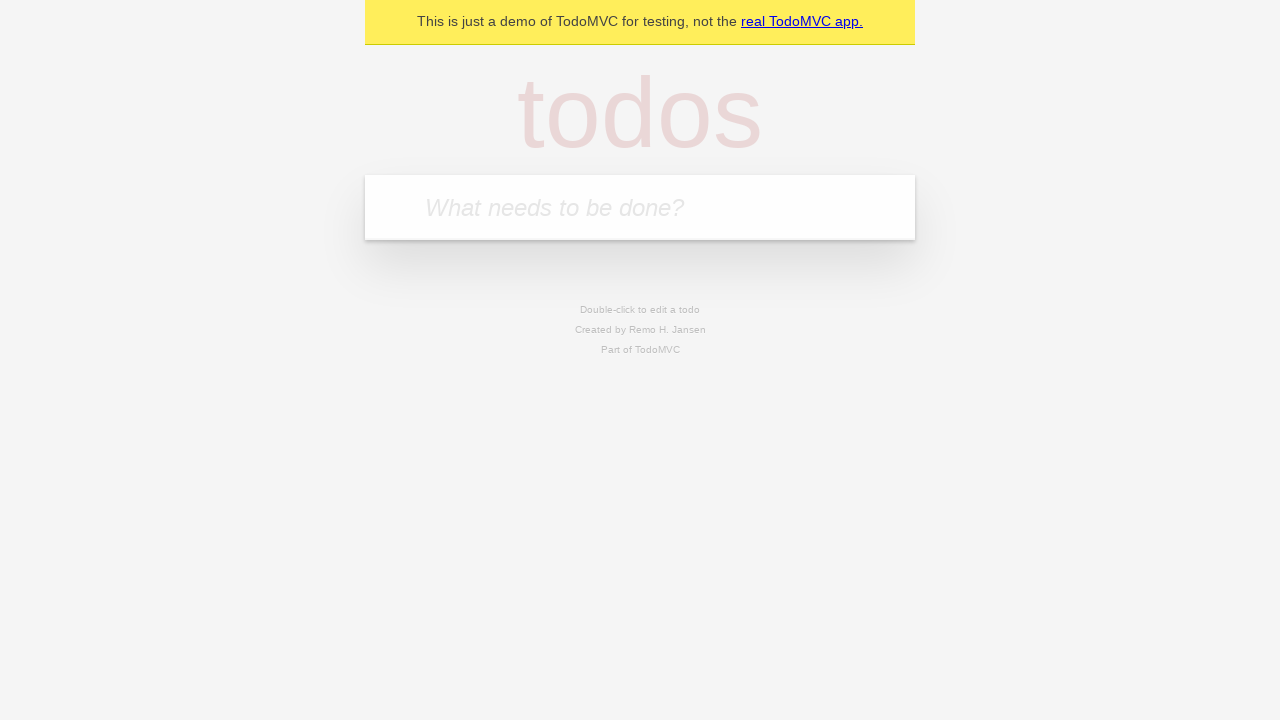

Filled todo input with 'buy some cheese' on internal:attr=[placeholder="What needs to be done?"i]
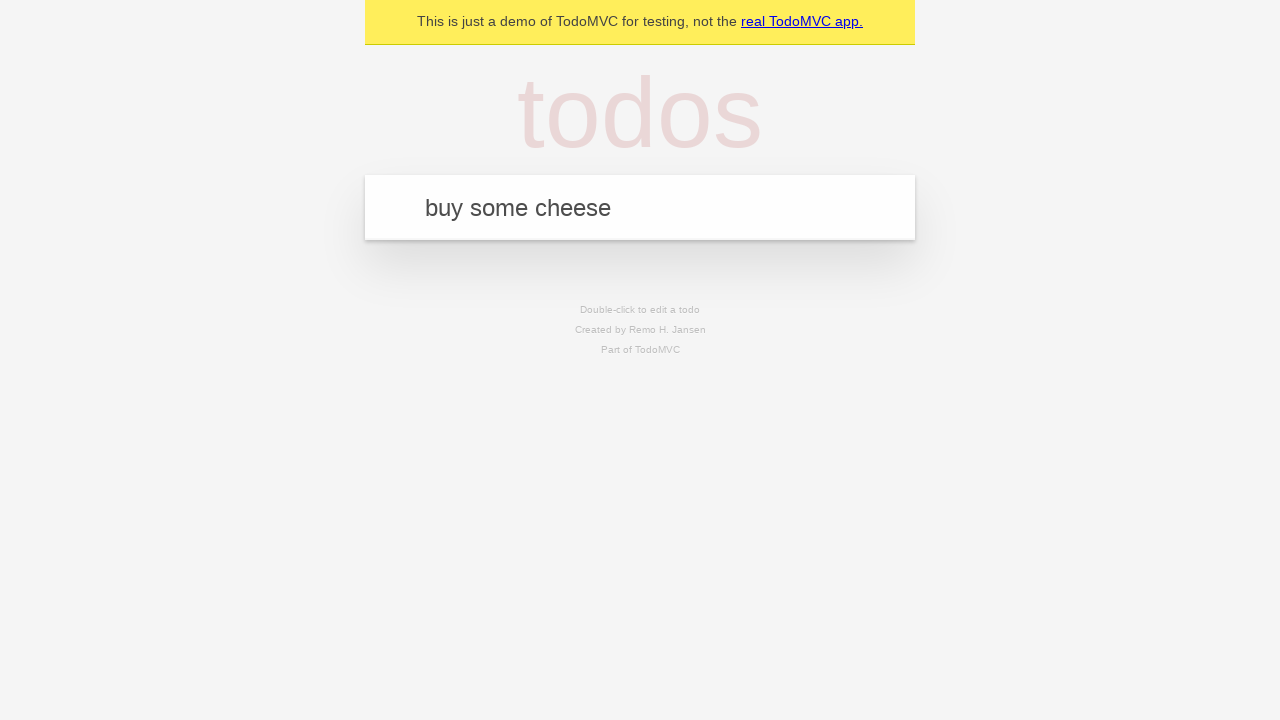

Pressed Enter to create first todo item on internal:attr=[placeholder="What needs to be done?"i]
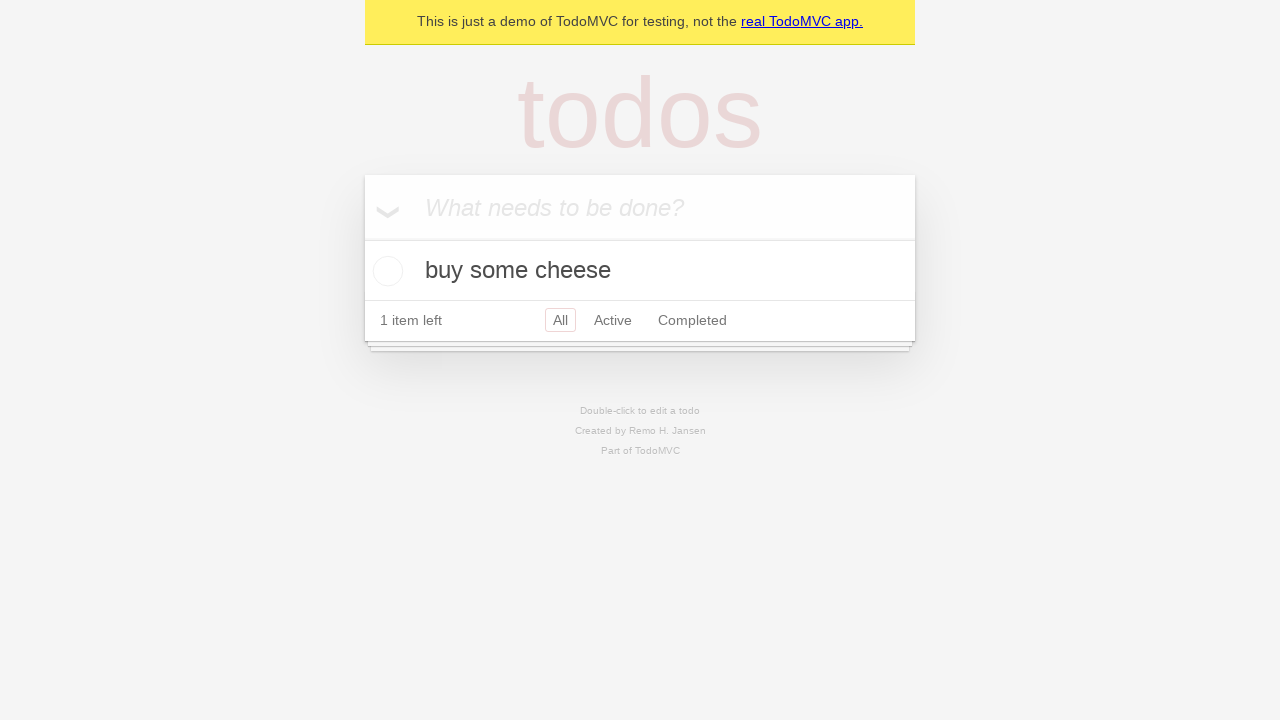

Filled todo input with 'feed the cat' on internal:attr=[placeholder="What needs to be done?"i]
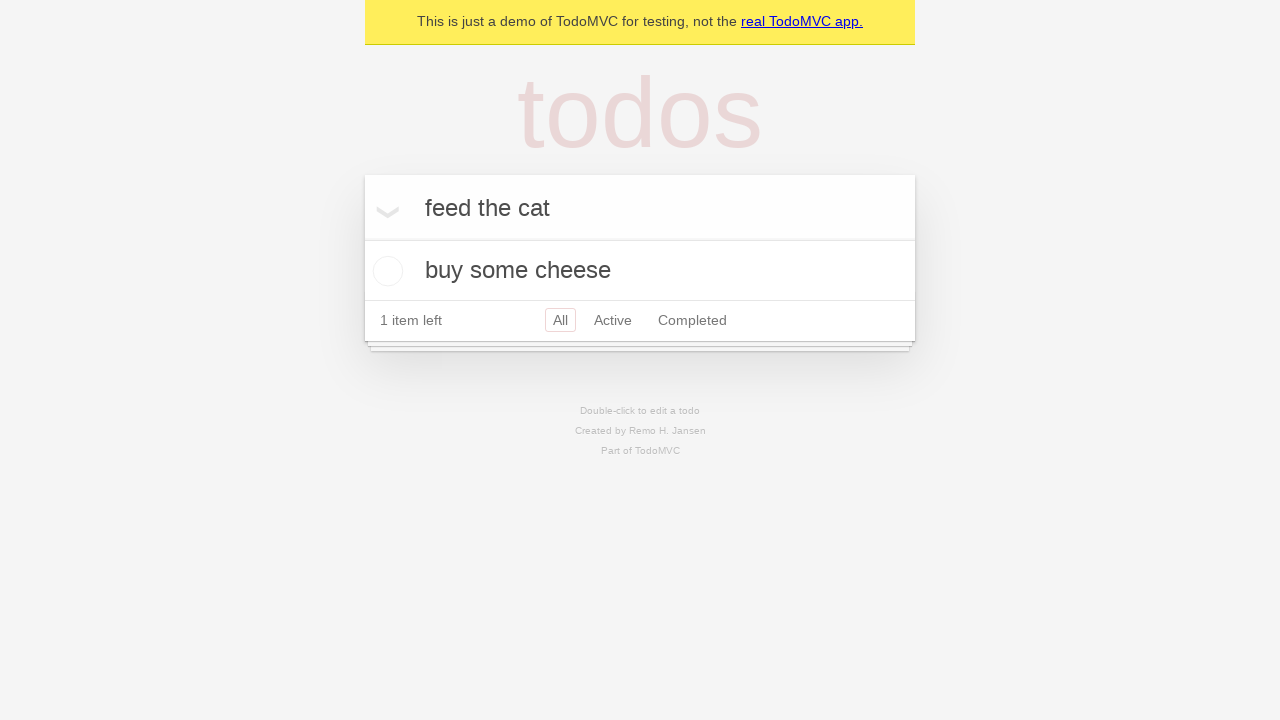

Pressed Enter to create second todo item on internal:attr=[placeholder="What needs to be done?"i]
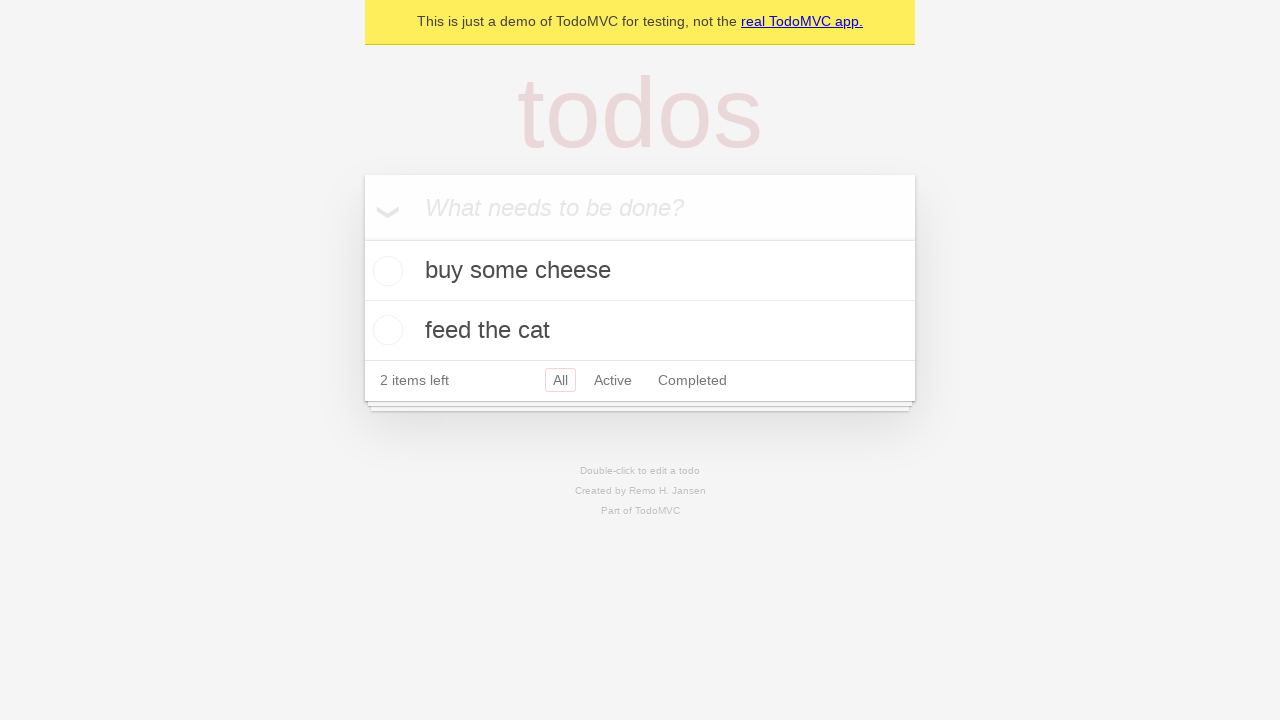

Checked the checkbox for first todo item at (385, 271) on internal:testid=[data-testid="todo-item"s] >> nth=0 >> internal:role=checkbox
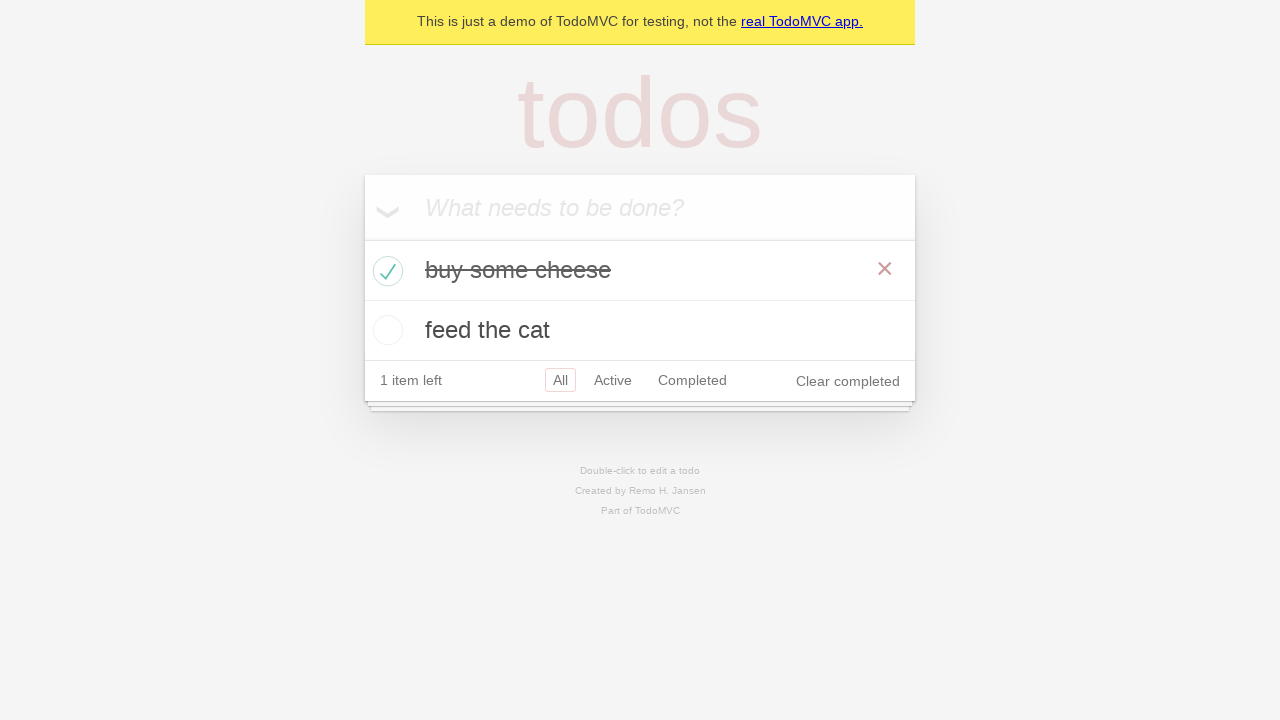

Unchecked the checkbox to mark first todo item as incomplete at (385, 271) on internal:testid=[data-testid="todo-item"s] >> nth=0 >> internal:role=checkbox
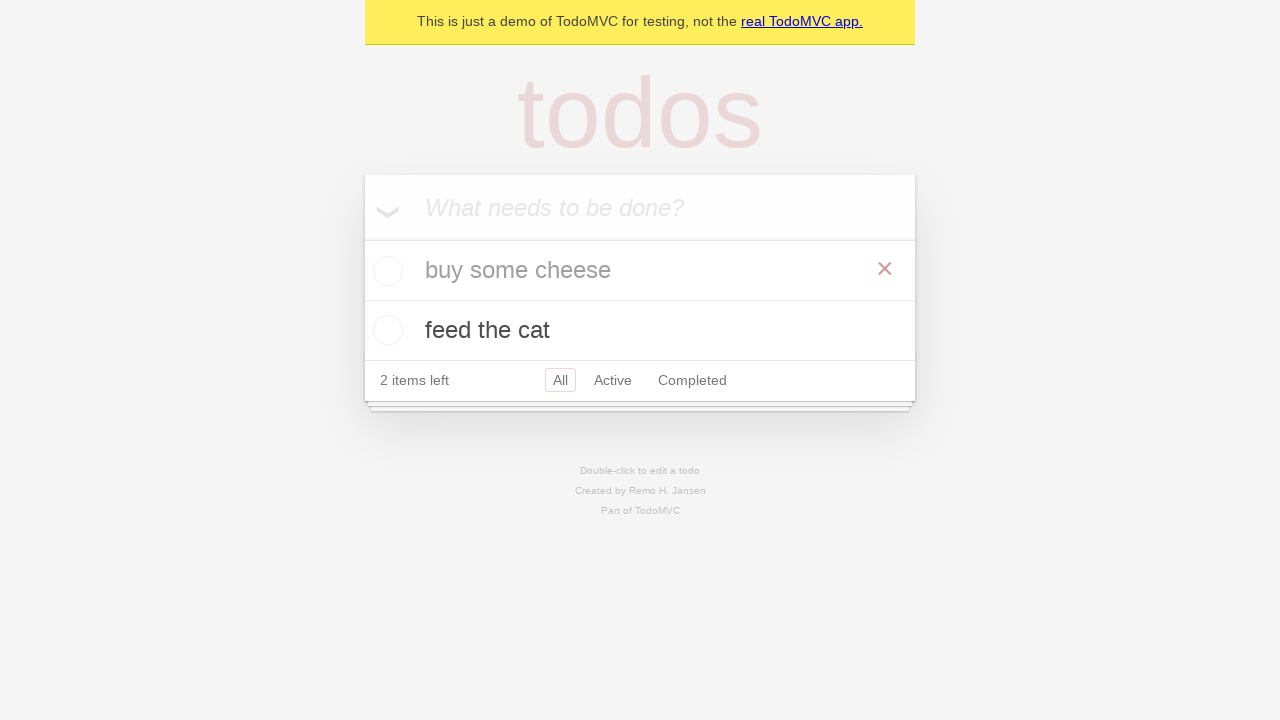

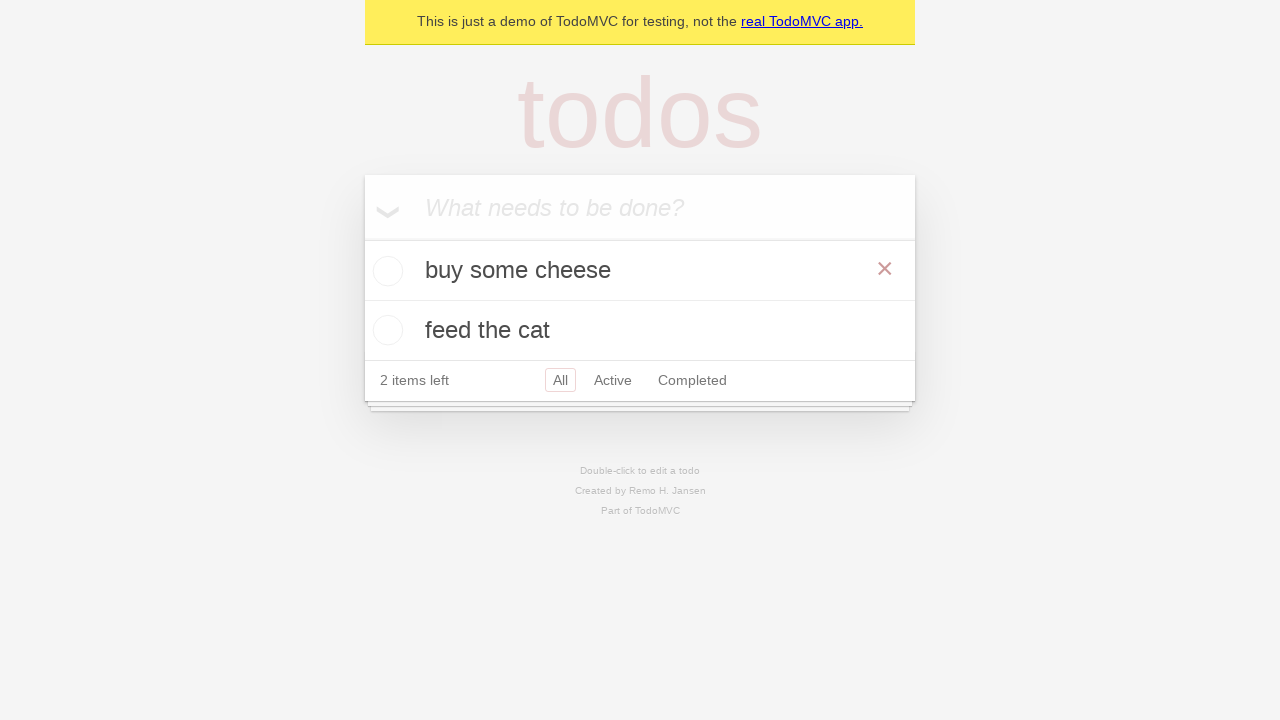